Tests jQuery droppable functionality by dragging a draggable element onto a droppable target and verifying the text changes

Starting URL: https://jqueryui.com/resources/demos/droppable/default.html

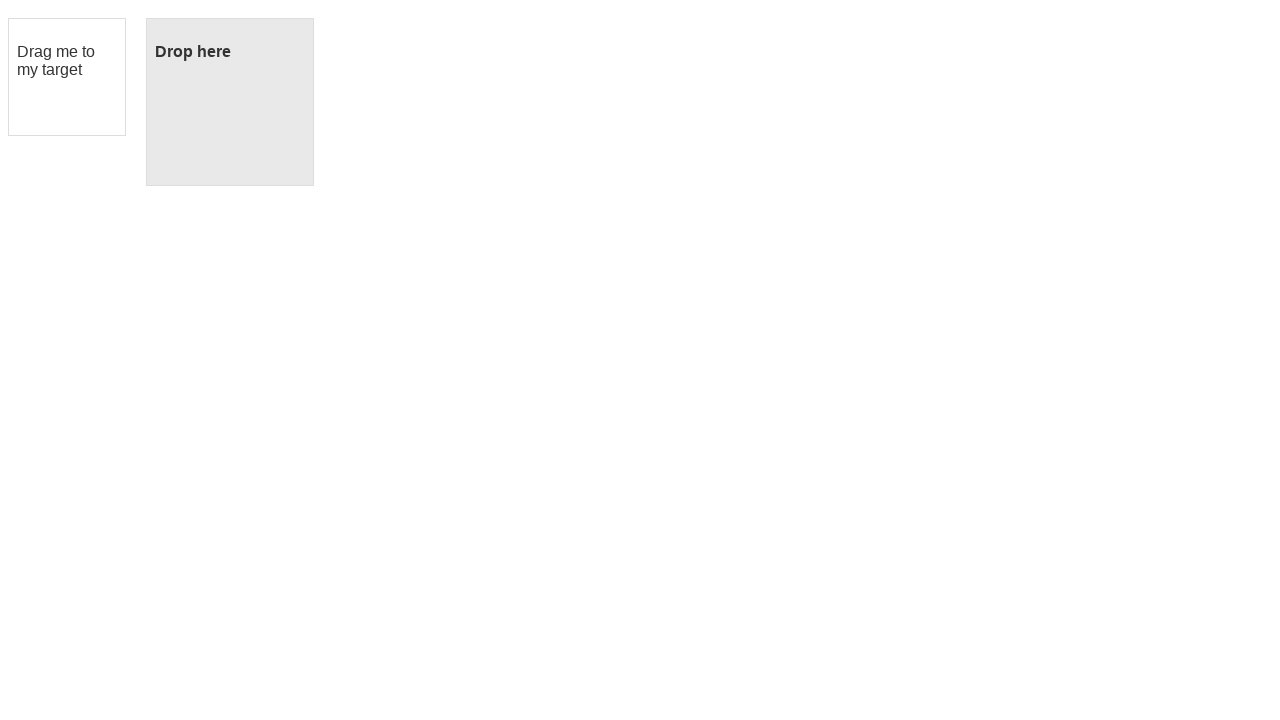

Retrieved initial text from droppable element
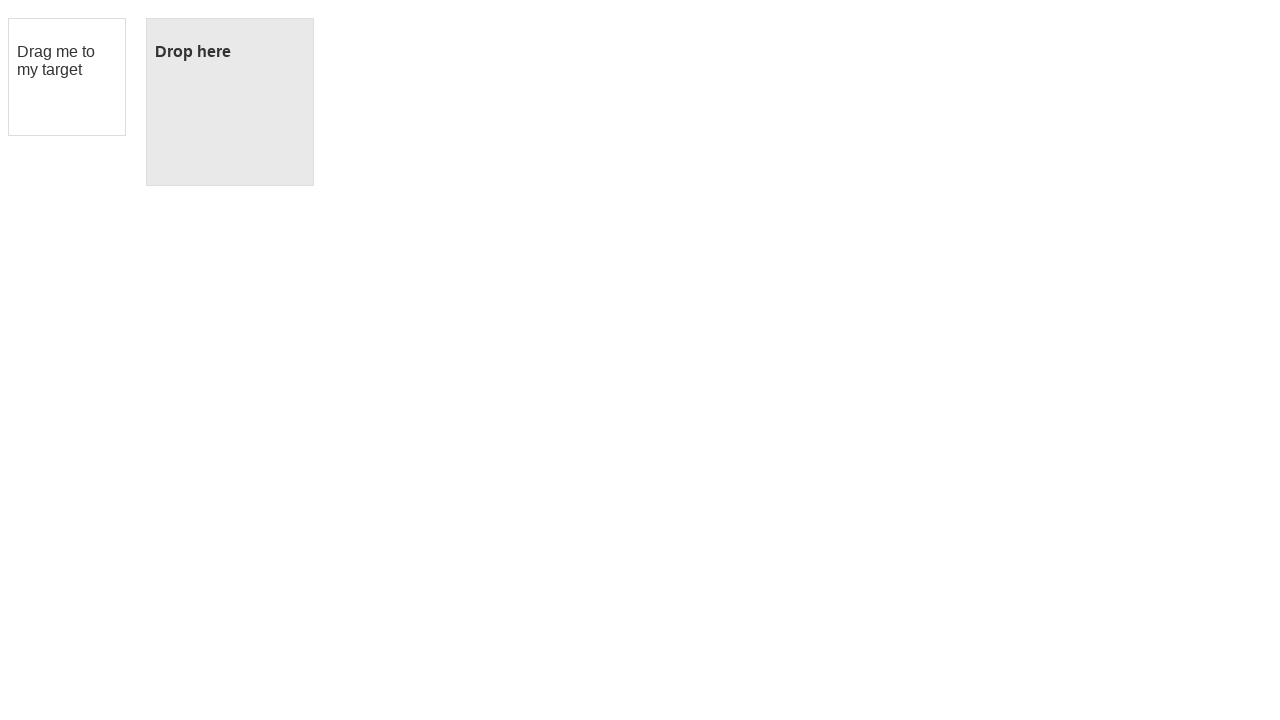

Dragged draggable element onto droppable target at (230, 102)
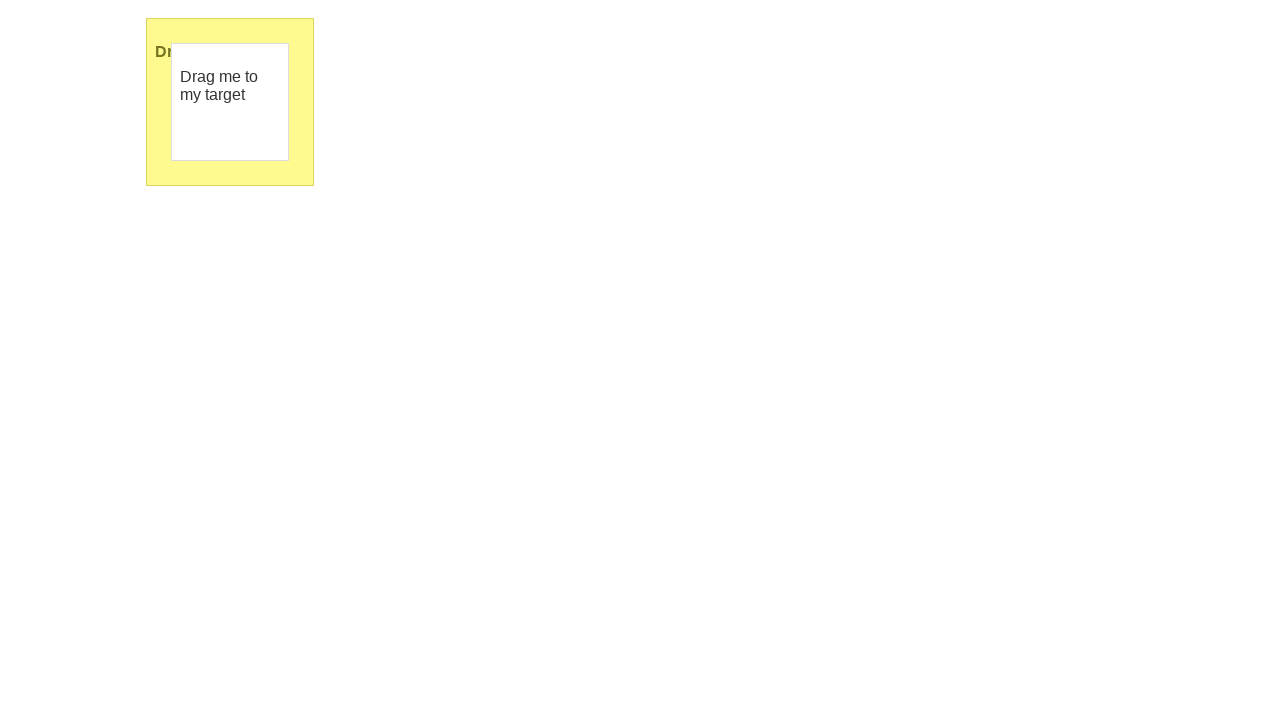

Waited 500ms for state change after drag and drop
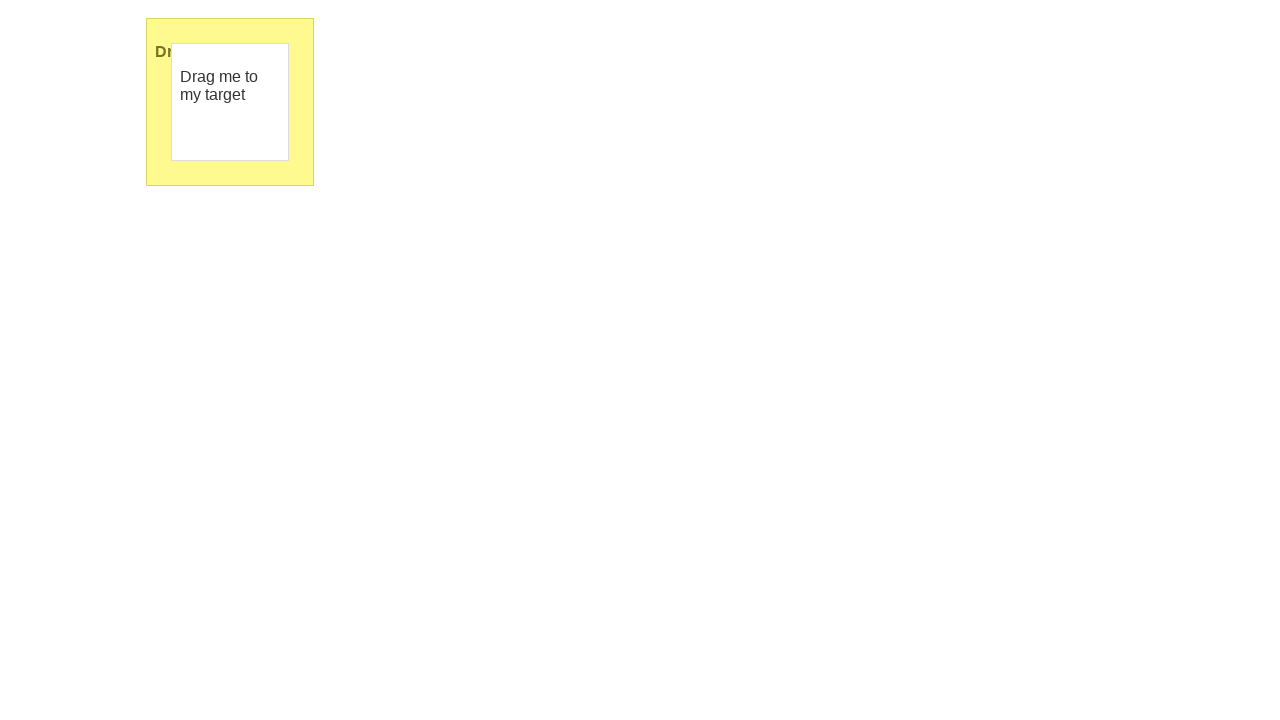

Retrieved final text from droppable element
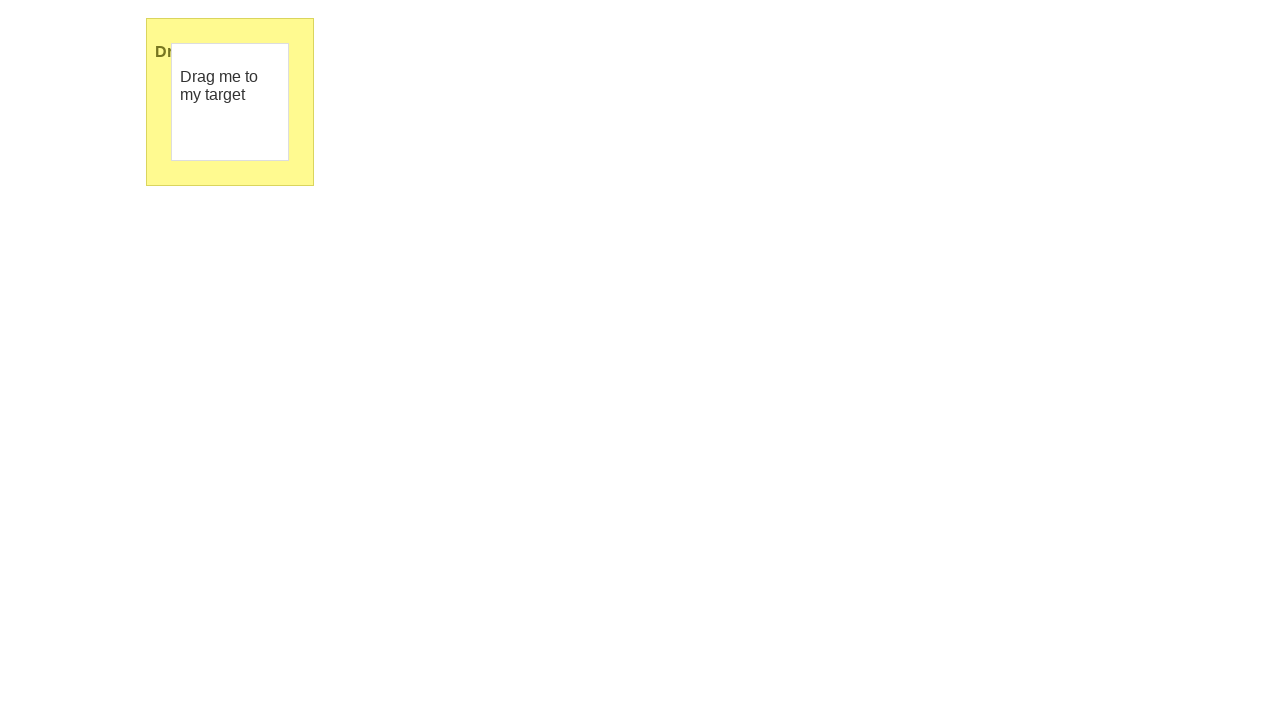

Verified that droppable text changed after drag and drop
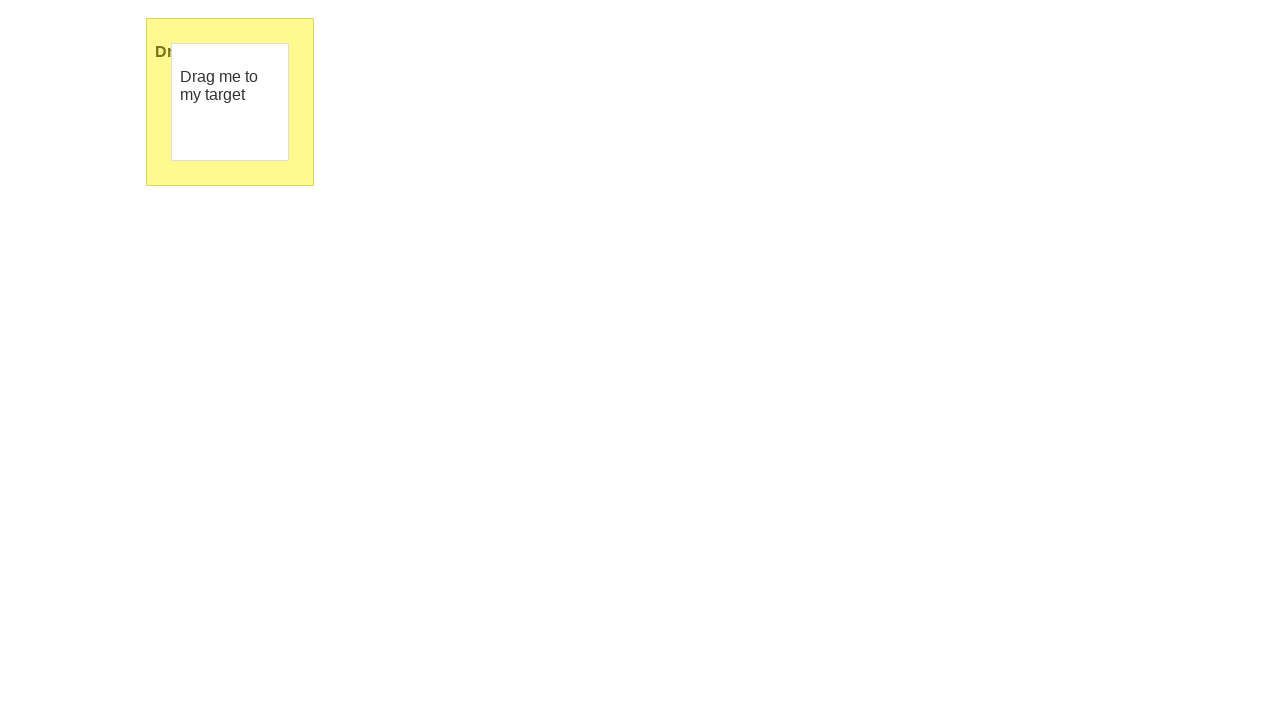

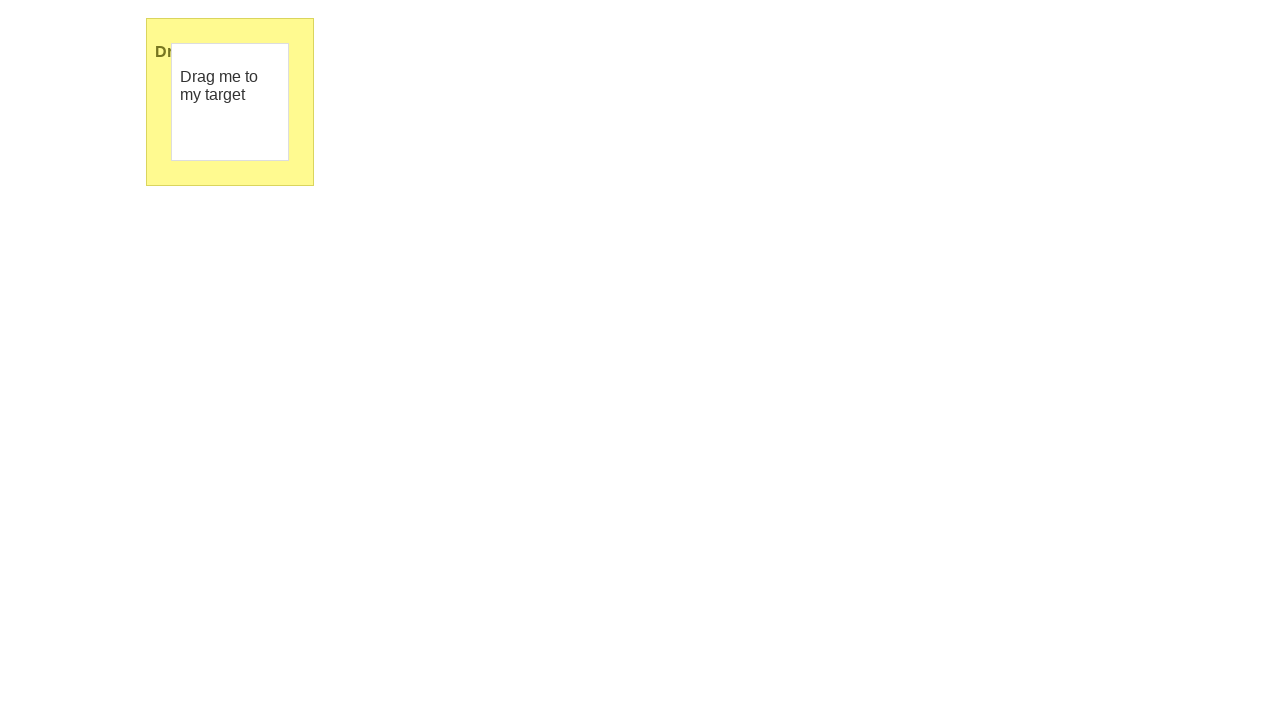